Tests multiple window handling by clicking a link that opens a new window, switching to the new window, verifying the title changed to "New Window", then switching back to the main window.

Starting URL: https://practice.cydeo.com/windows

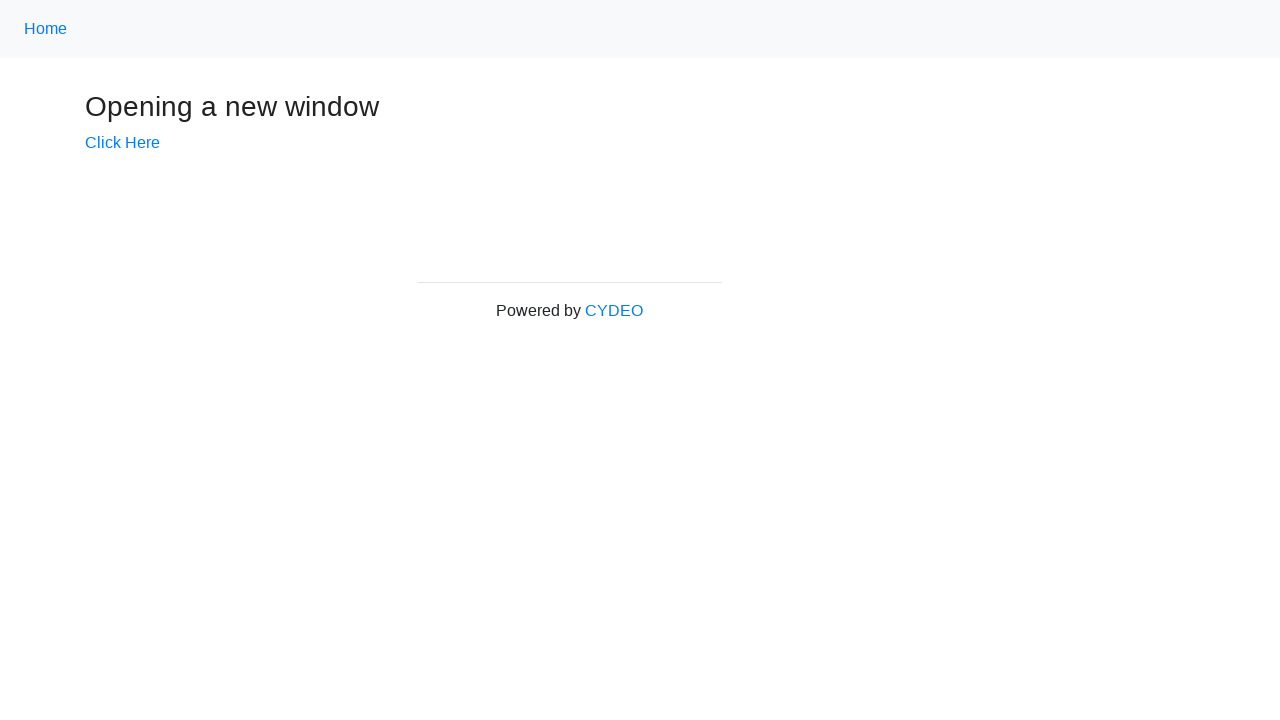

Verified initial page title is 'Windows'
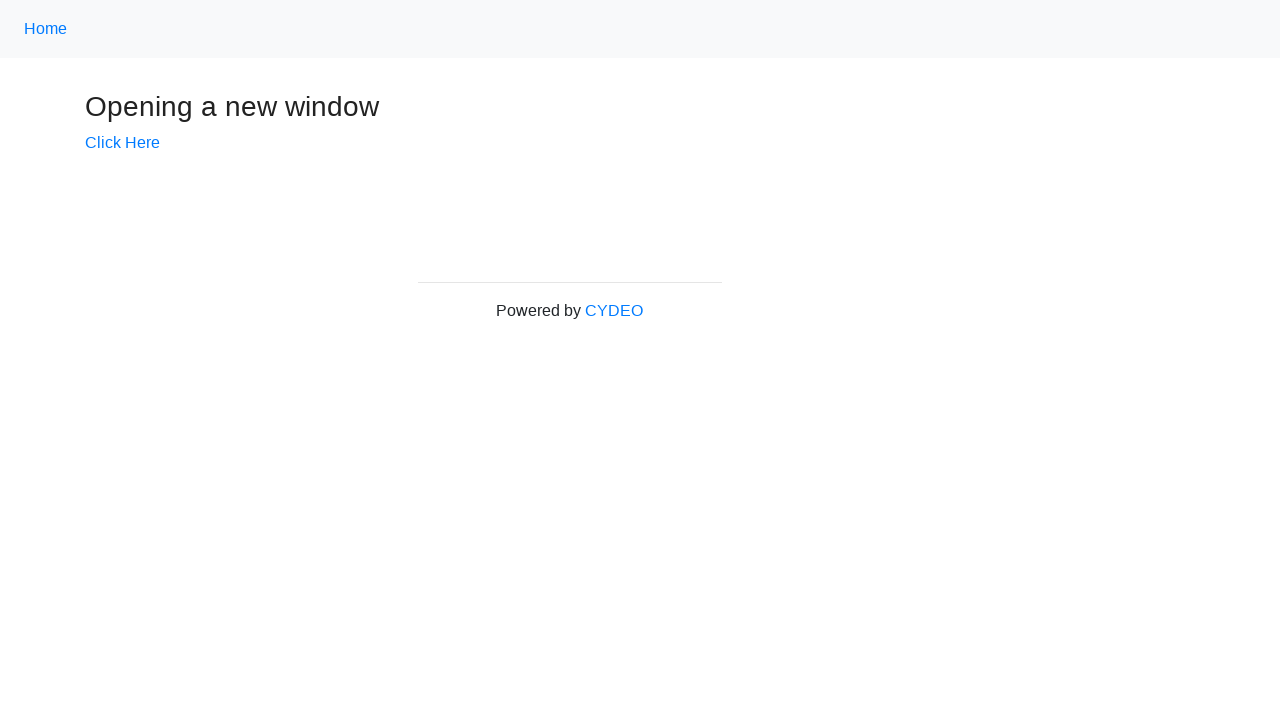

Clicked 'Click Here' link to open new window at (122, 143) on text=Click Here
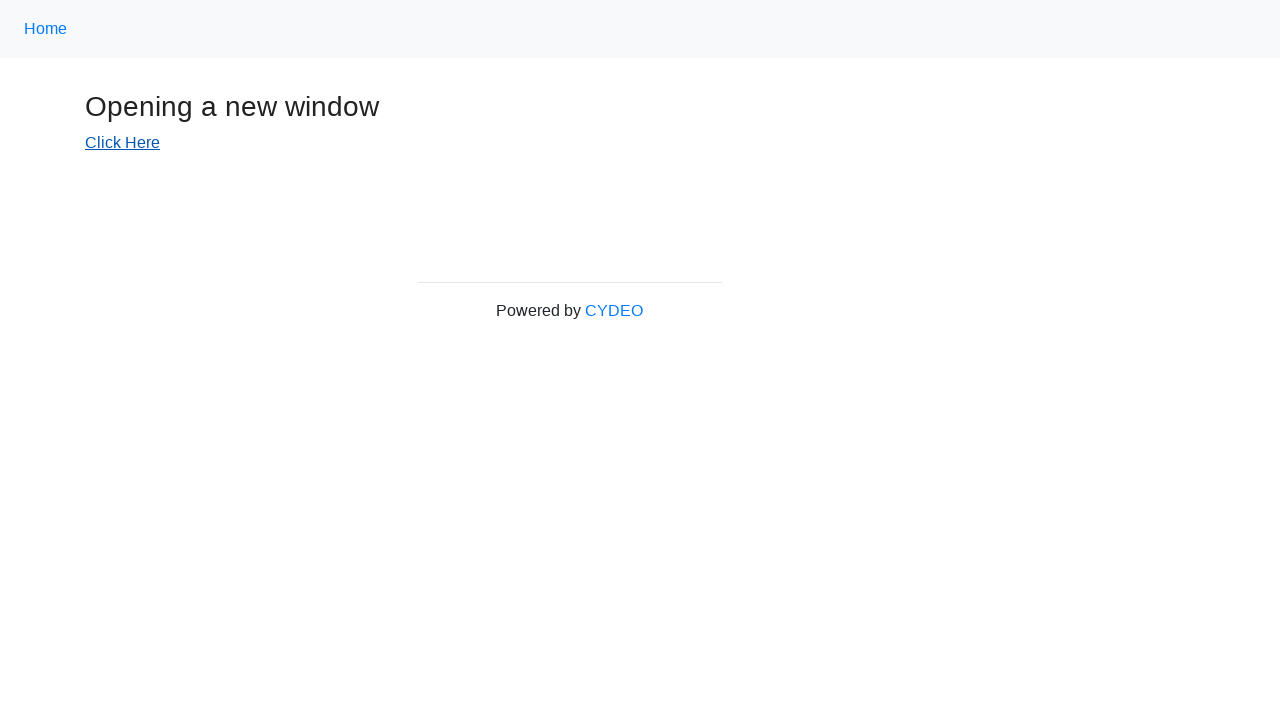

New window opened and captured
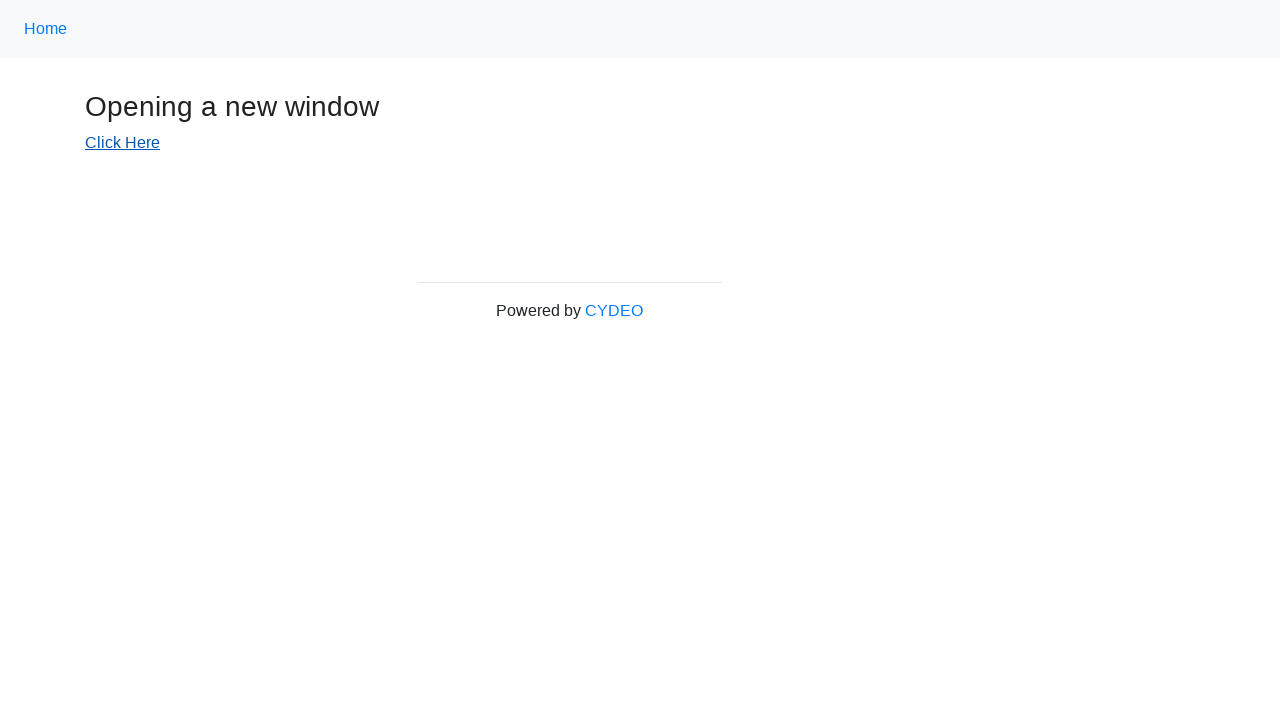

New window fully loaded
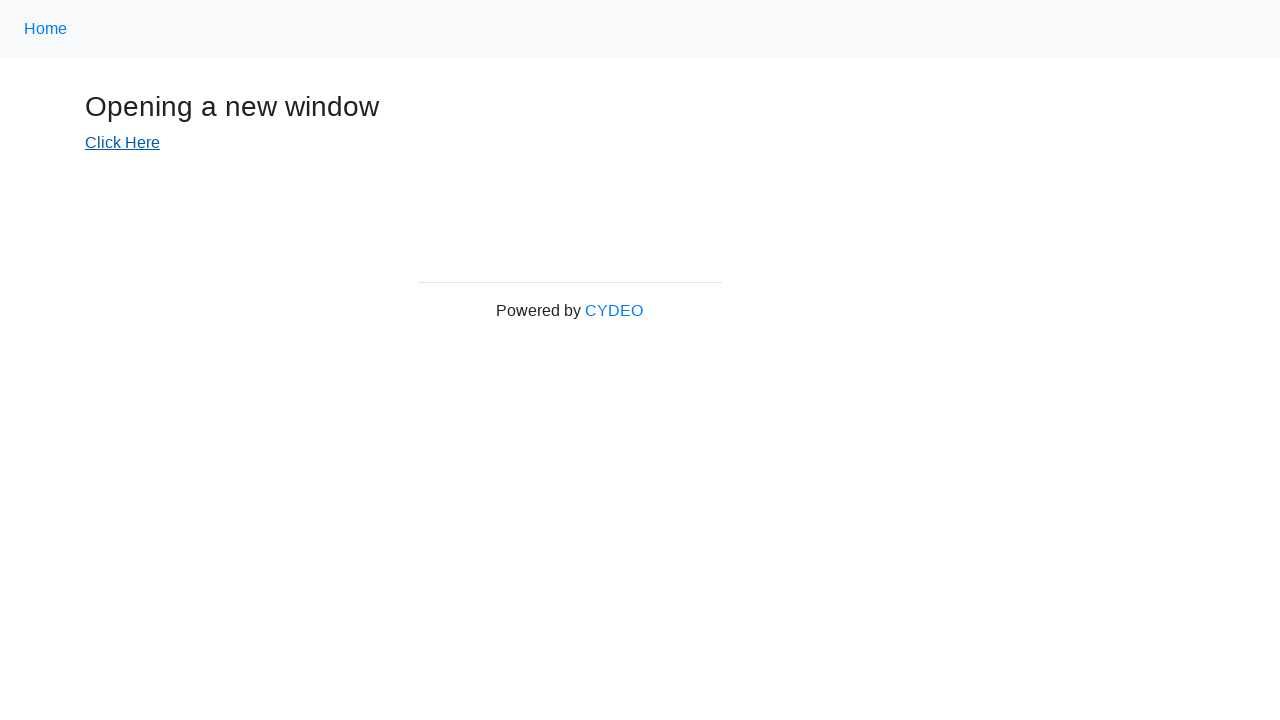

Verified new window title is 'New Window'
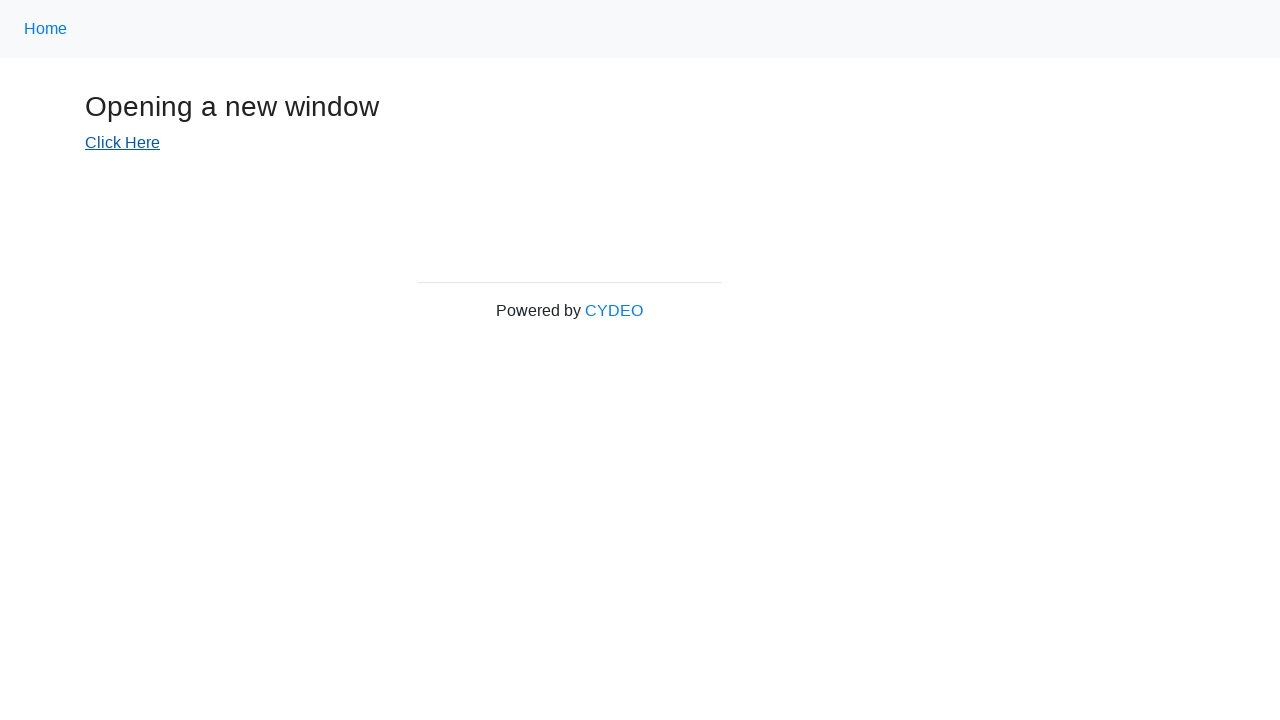

Switched back to main window
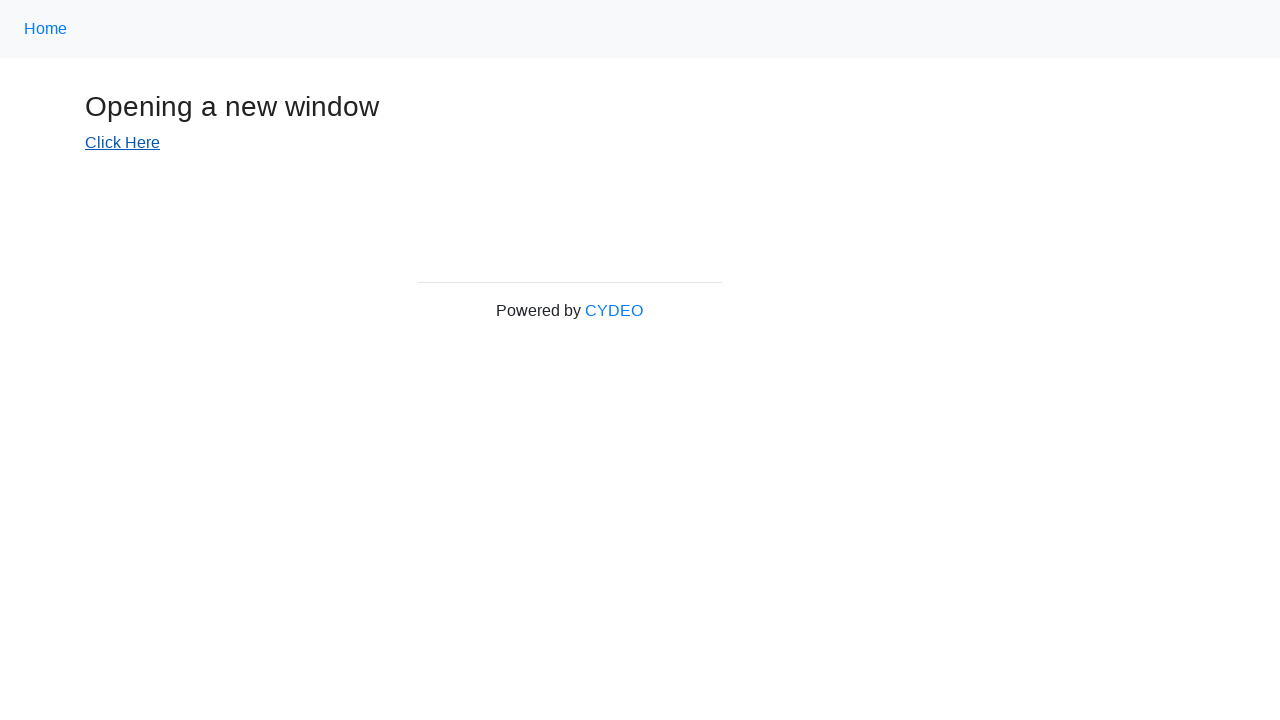

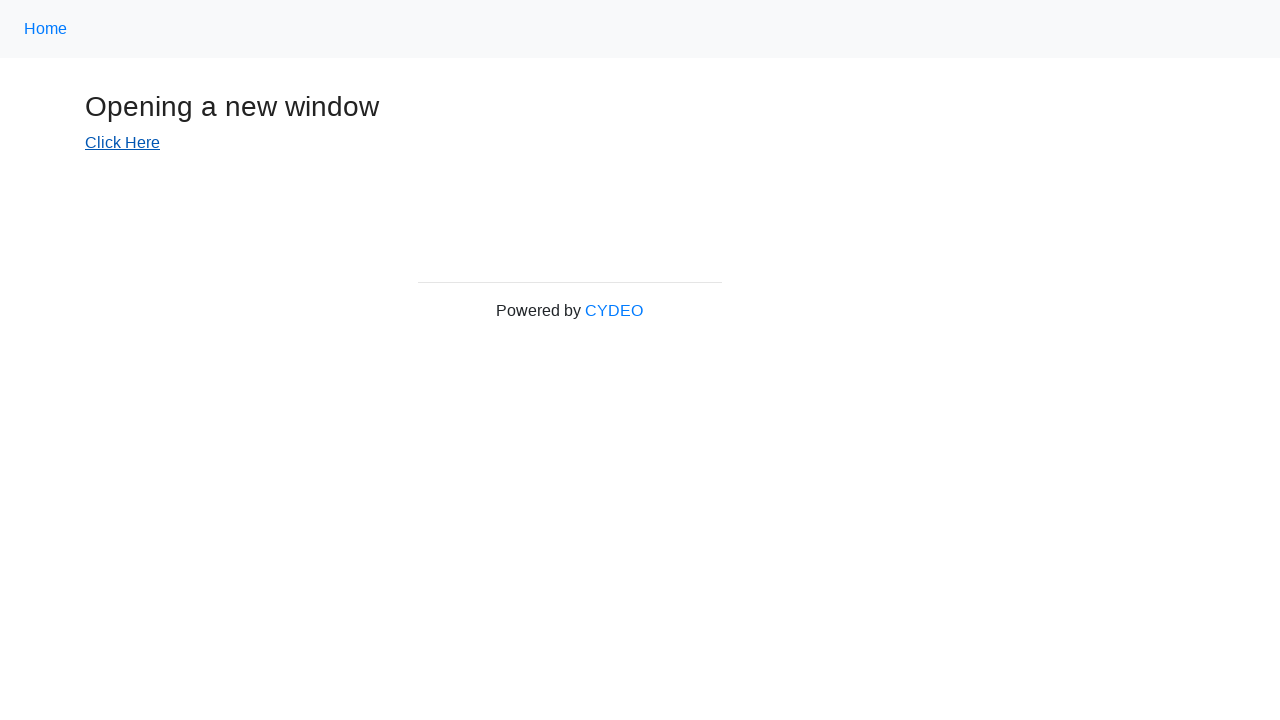